Tests the autocomplete widget on DemoQA by navigating to the Widgets section, selecting Auto Complete, and entering color values in the multiple input autocomplete field.

Starting URL: https://demoqa.com/

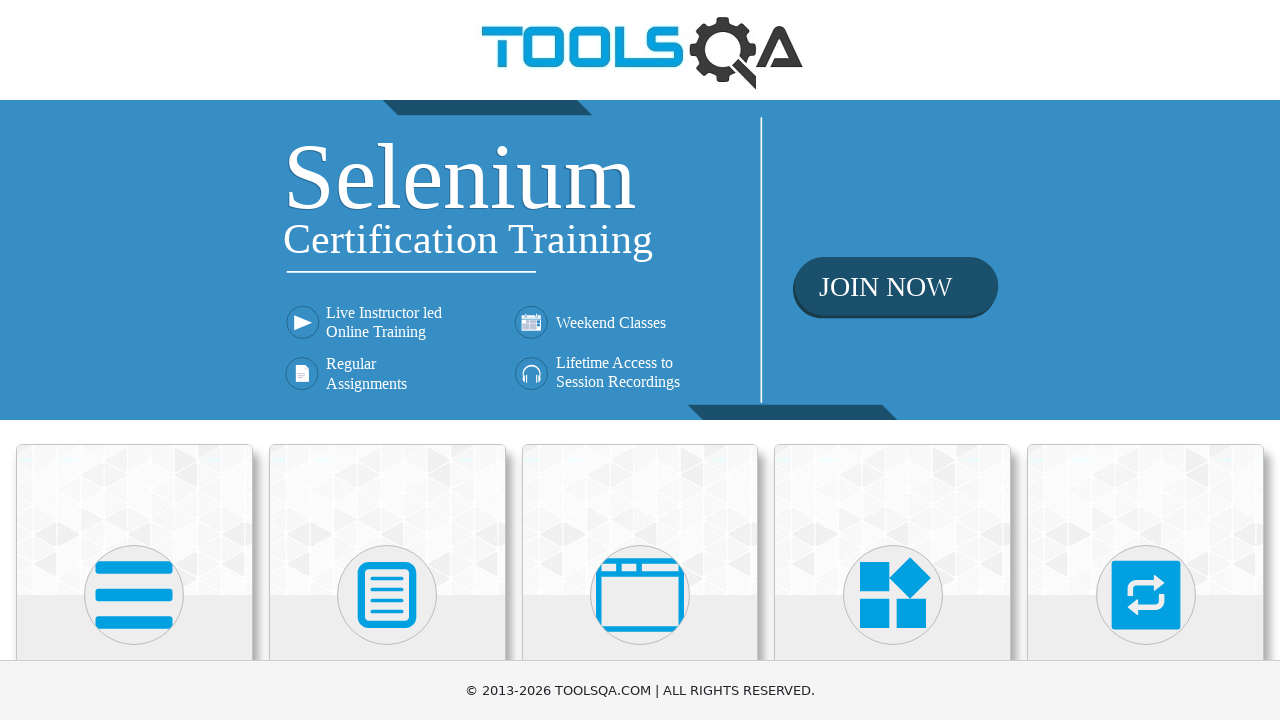

Clicked on Widgets card at (893, 360) on xpath=//*[@class='category-cards']//following::div[@class='card-body']//h5[conta
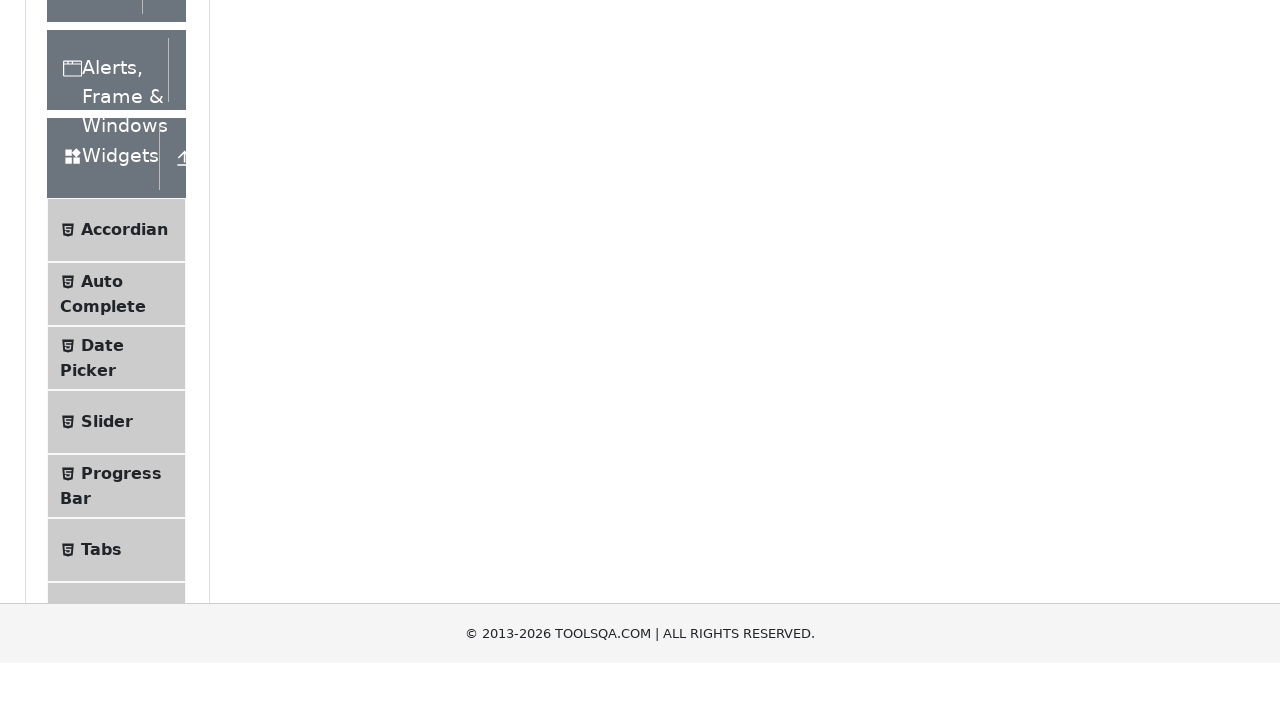

Clicked on Auto Complete option at (102, 576) on xpath=//span[@class='text' and contains(text(),'Auto Complete')]
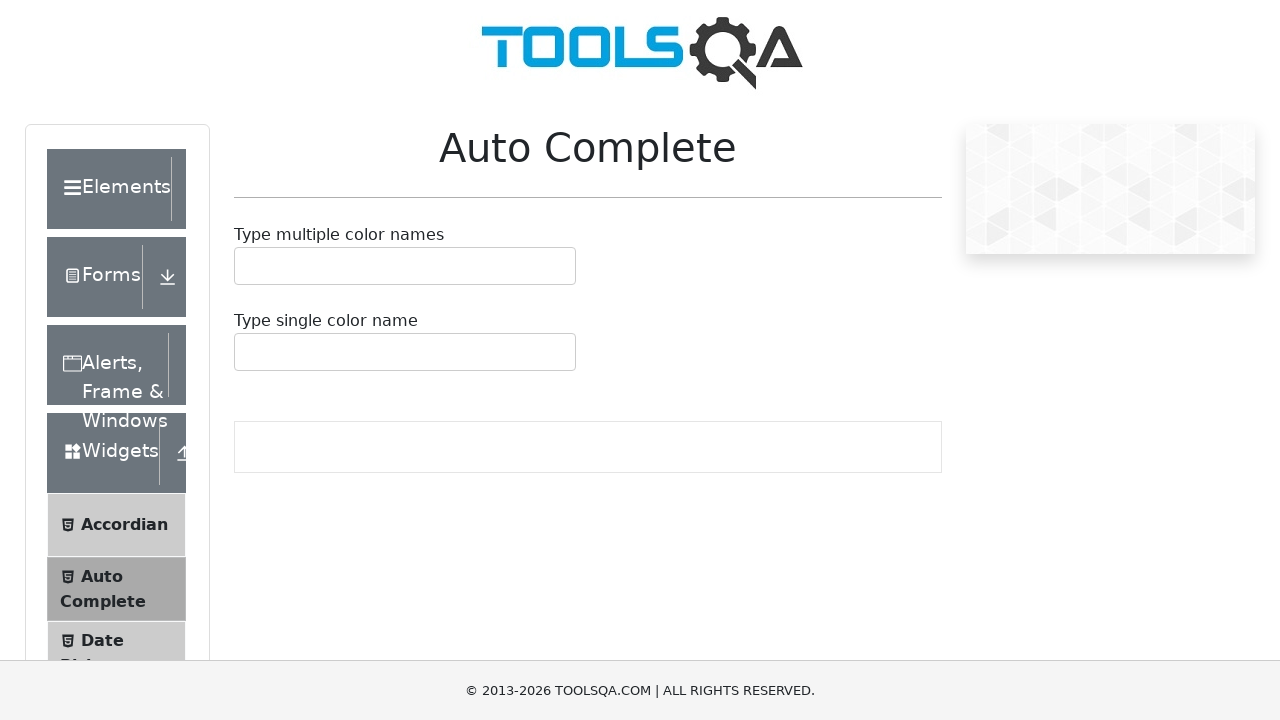

Entered 'Green' in the multiple autocomplete input field on #autoCompleteMultipleInput
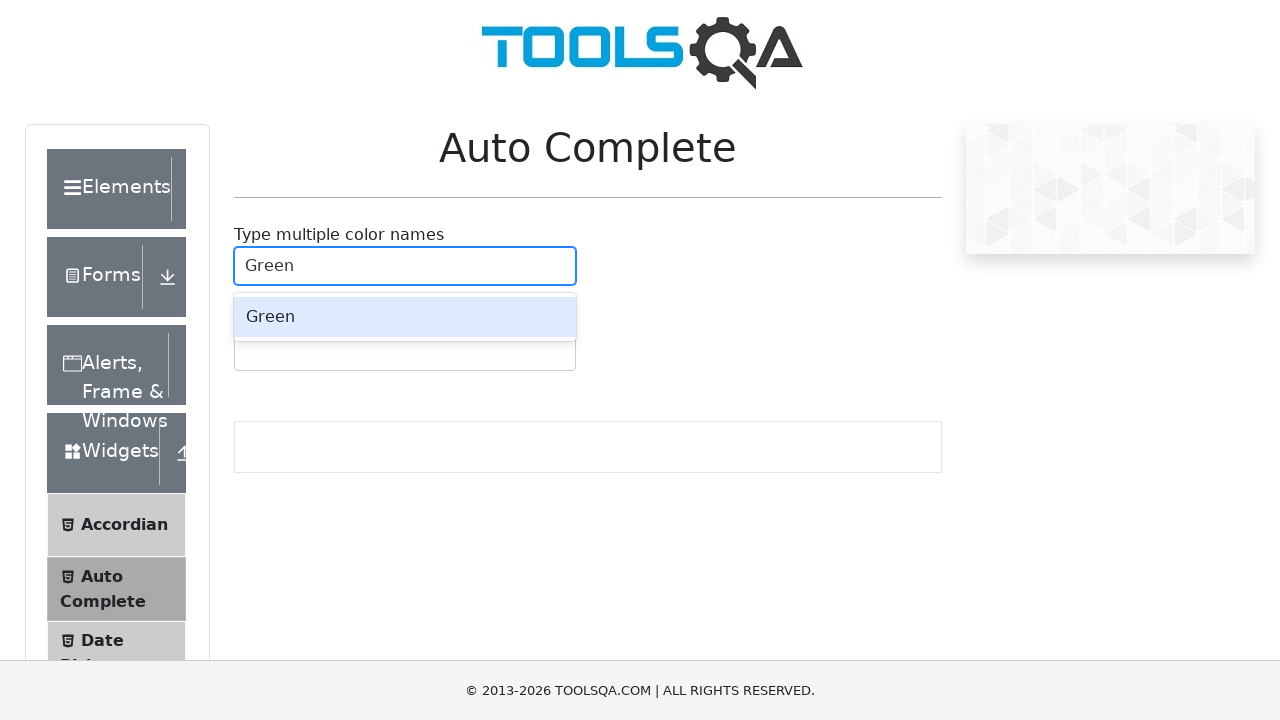

Pressed Tab to select autocomplete suggestion
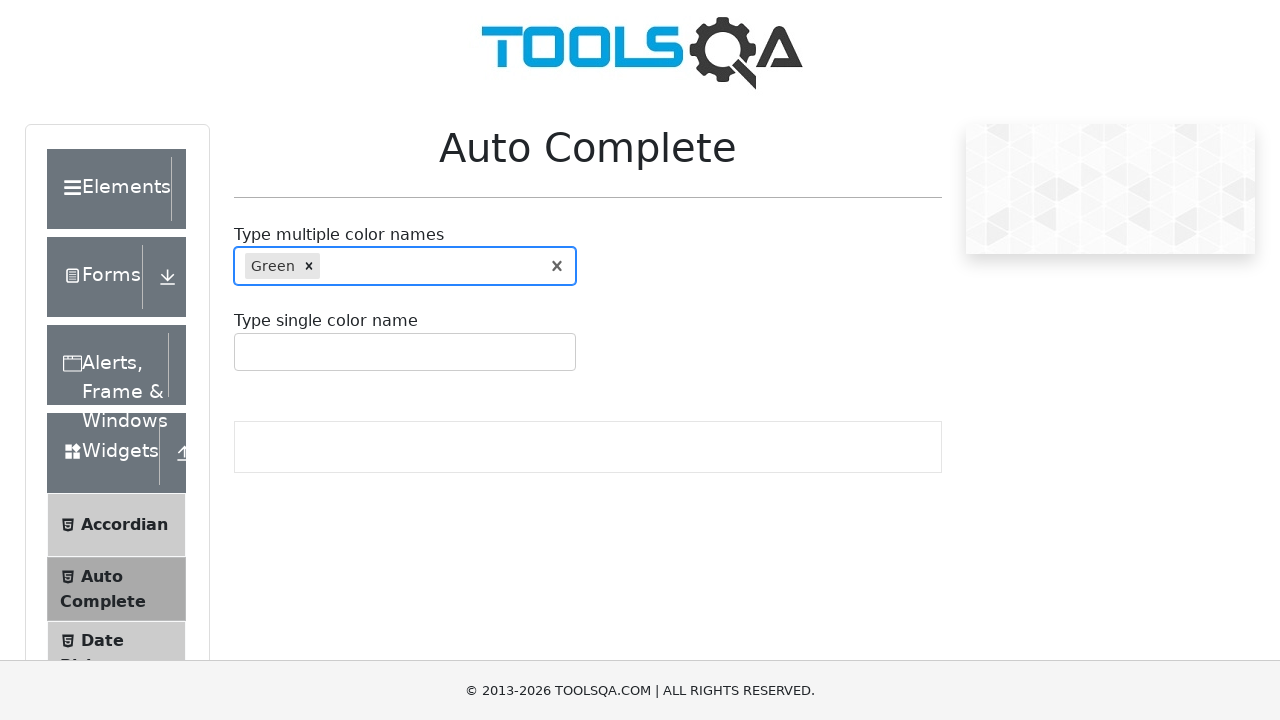

Pressed Tab again
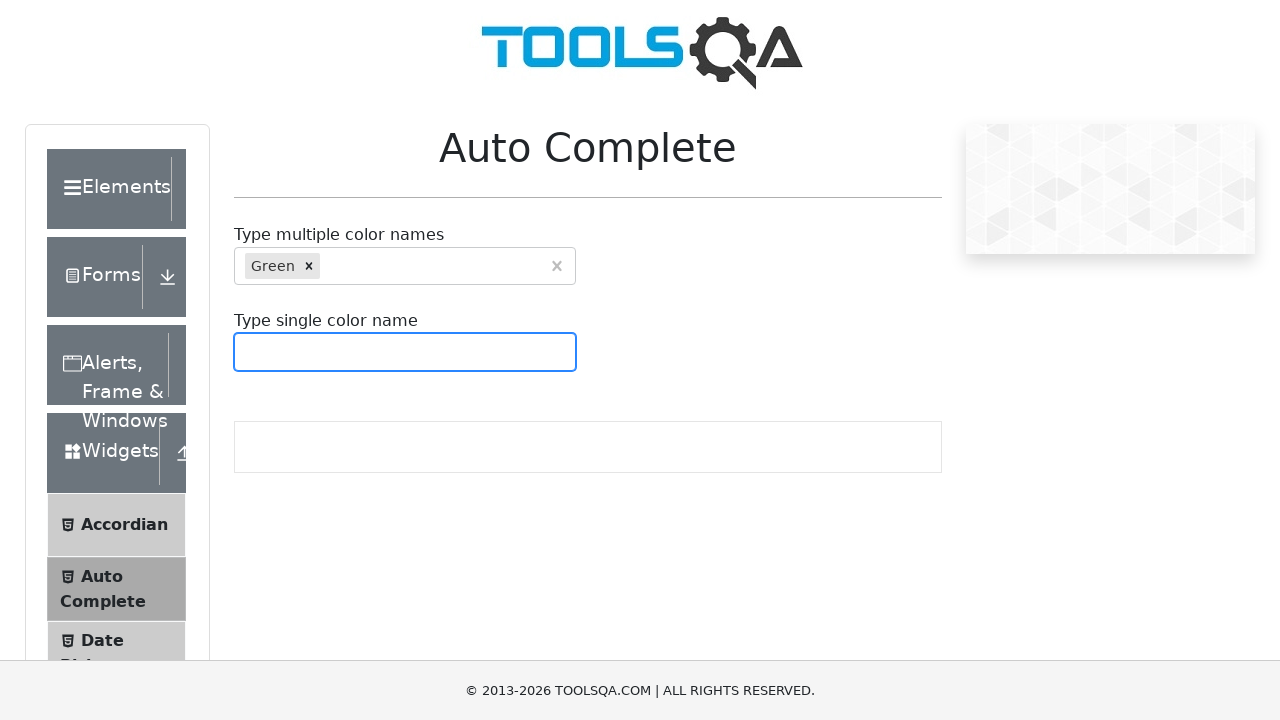

Entered 'Green' in the multiple autocomplete input field again on #autoCompleteMultipleInput
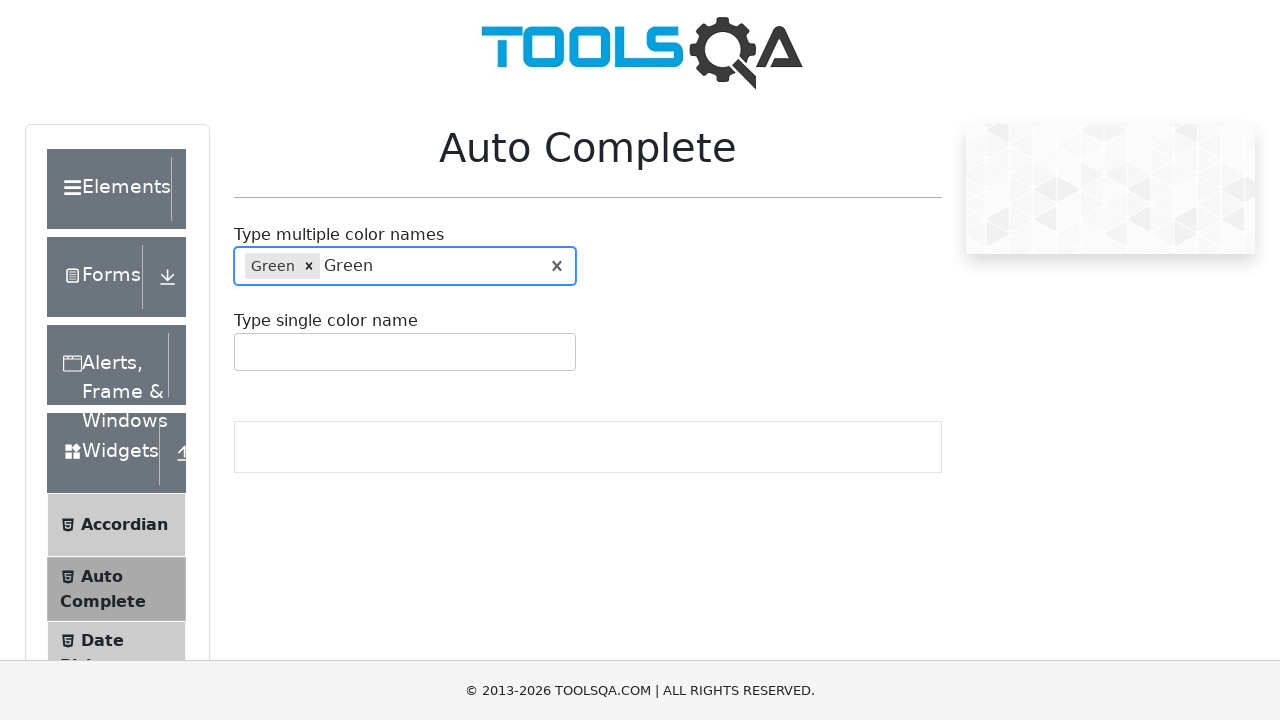

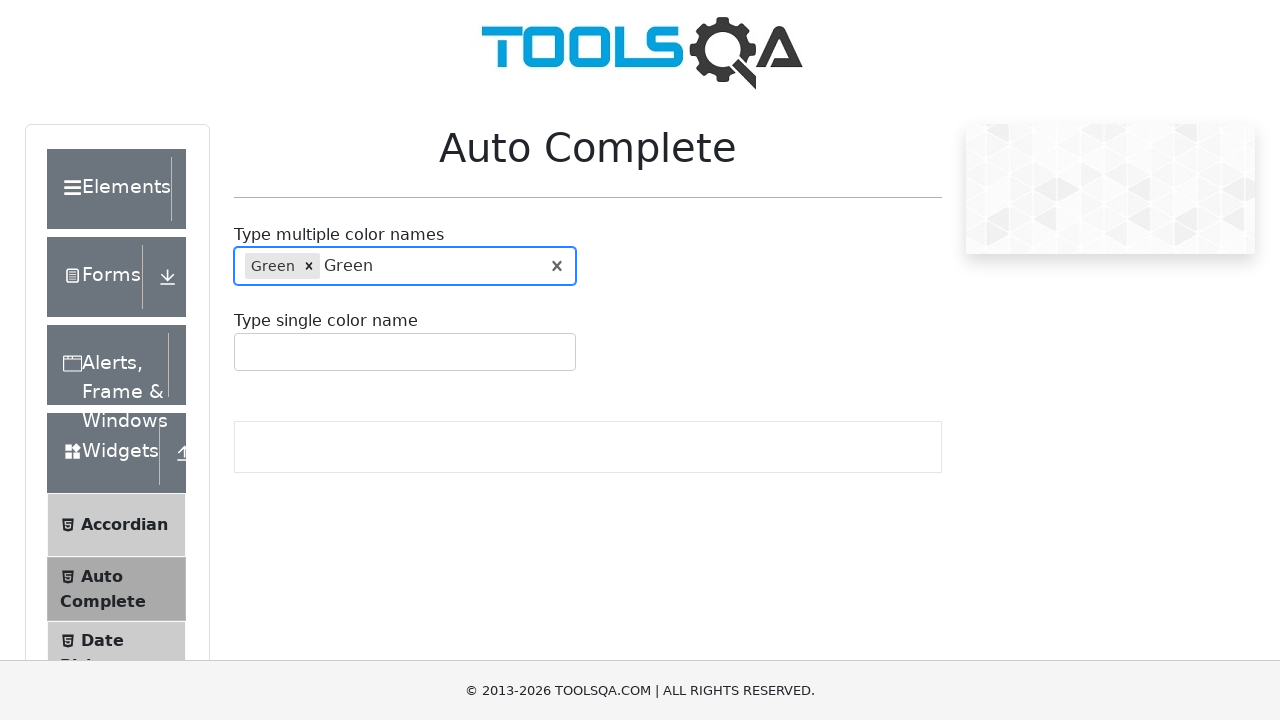